Tests a practice form submission on Rahul Shetty Academy by filling in name, email, password fields, checking a checkbox, and submitting the form to verify a success message is displayed.

Starting URL: https://rahulshettyacademy.com/angularpractice/

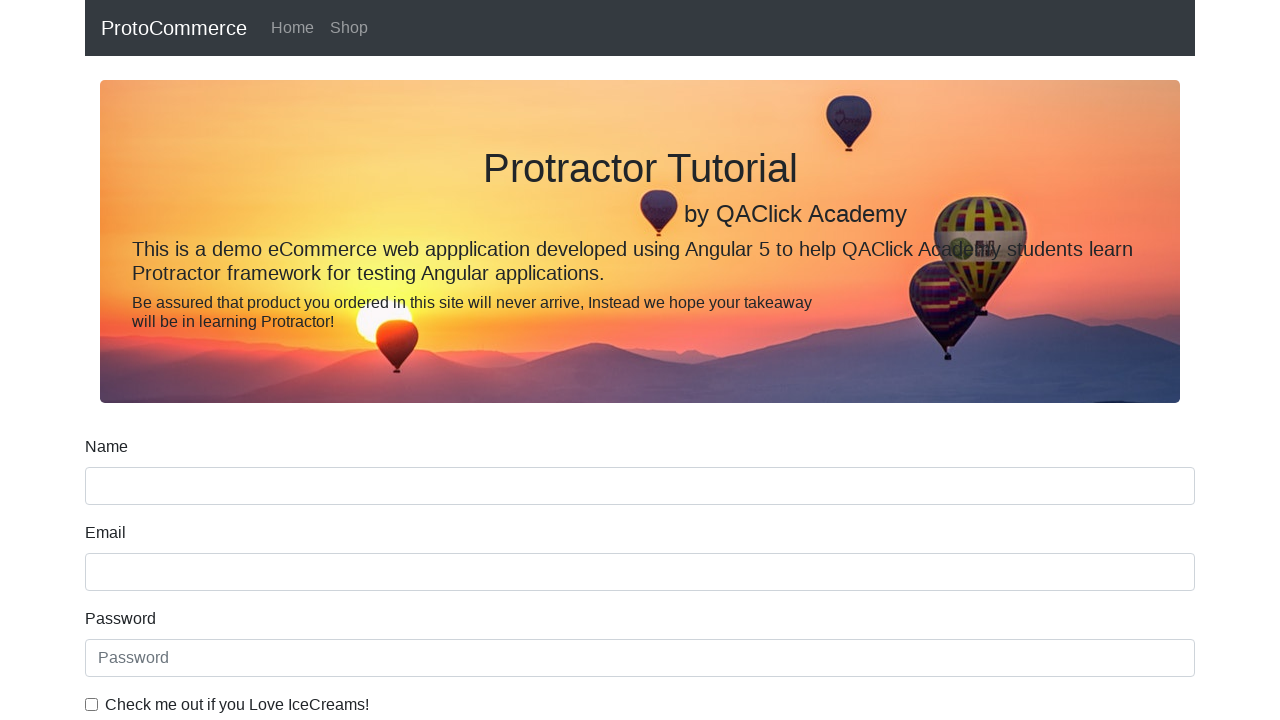

Filled name field with 'Maryam' on input.form-control
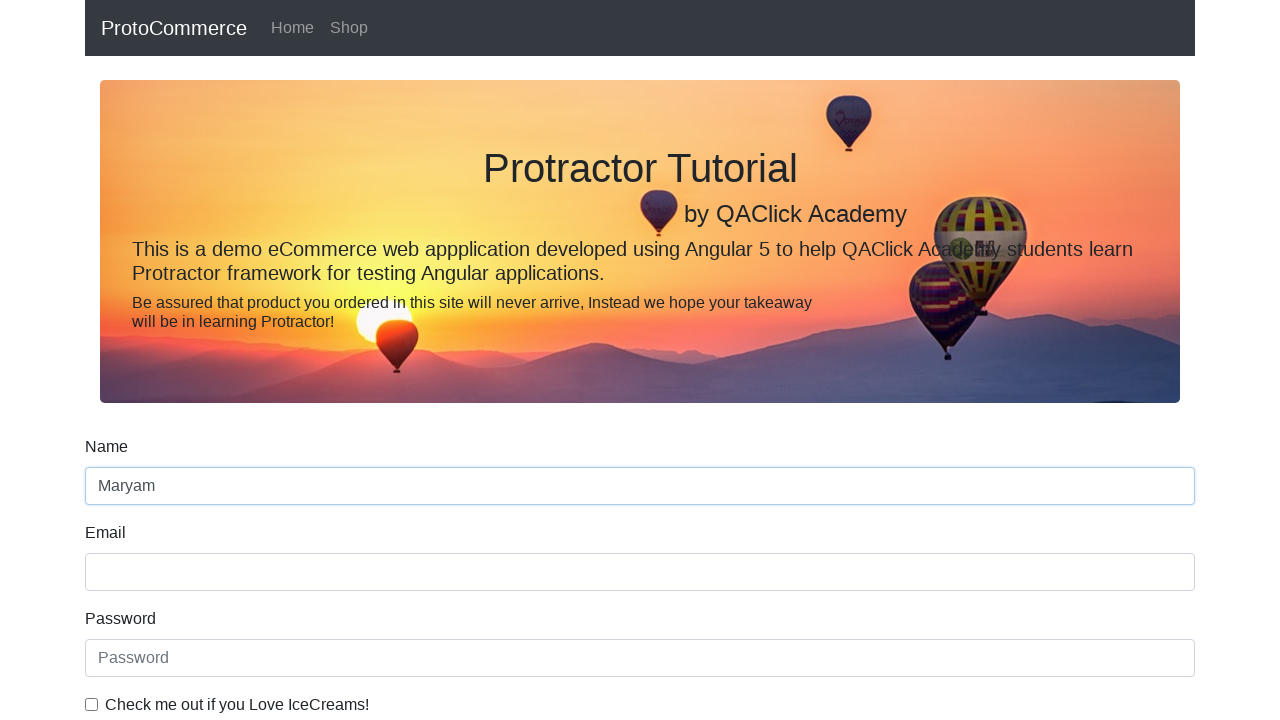

Filled email field with 'testuser2024@example.com' on input[name='email']
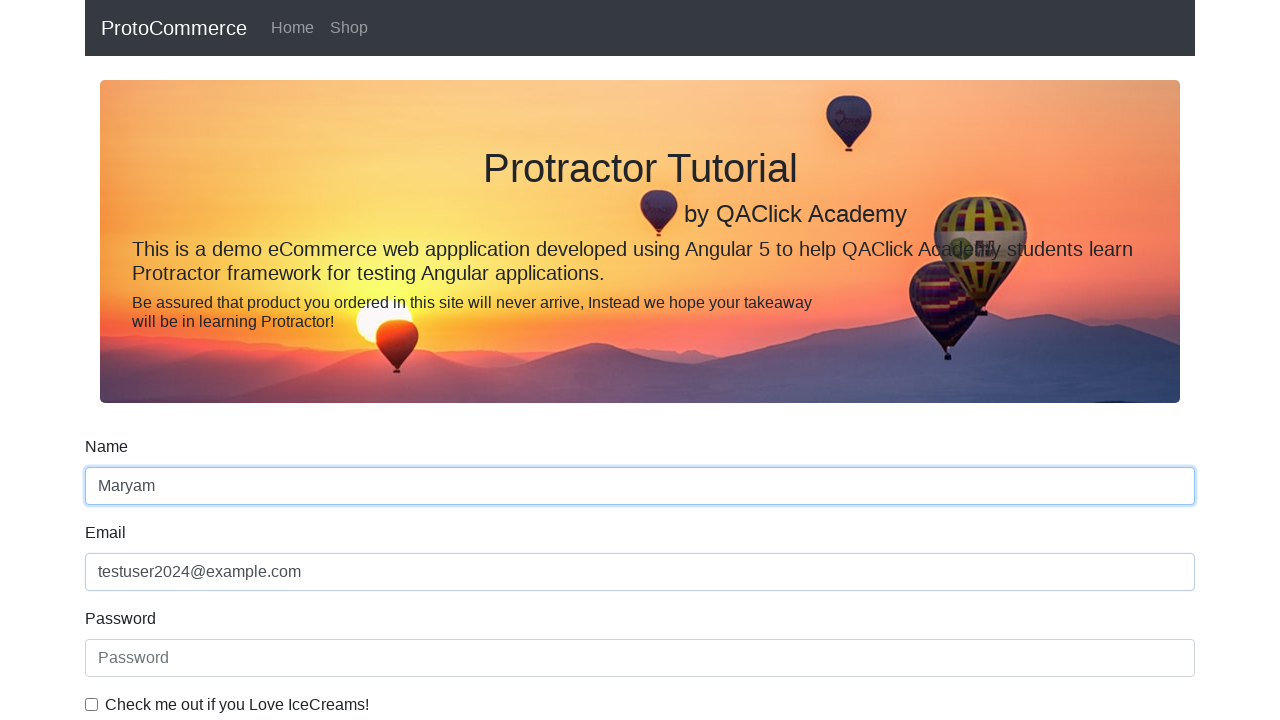

Filled password field with 'SecurePass789' on #exampleInputPassword1
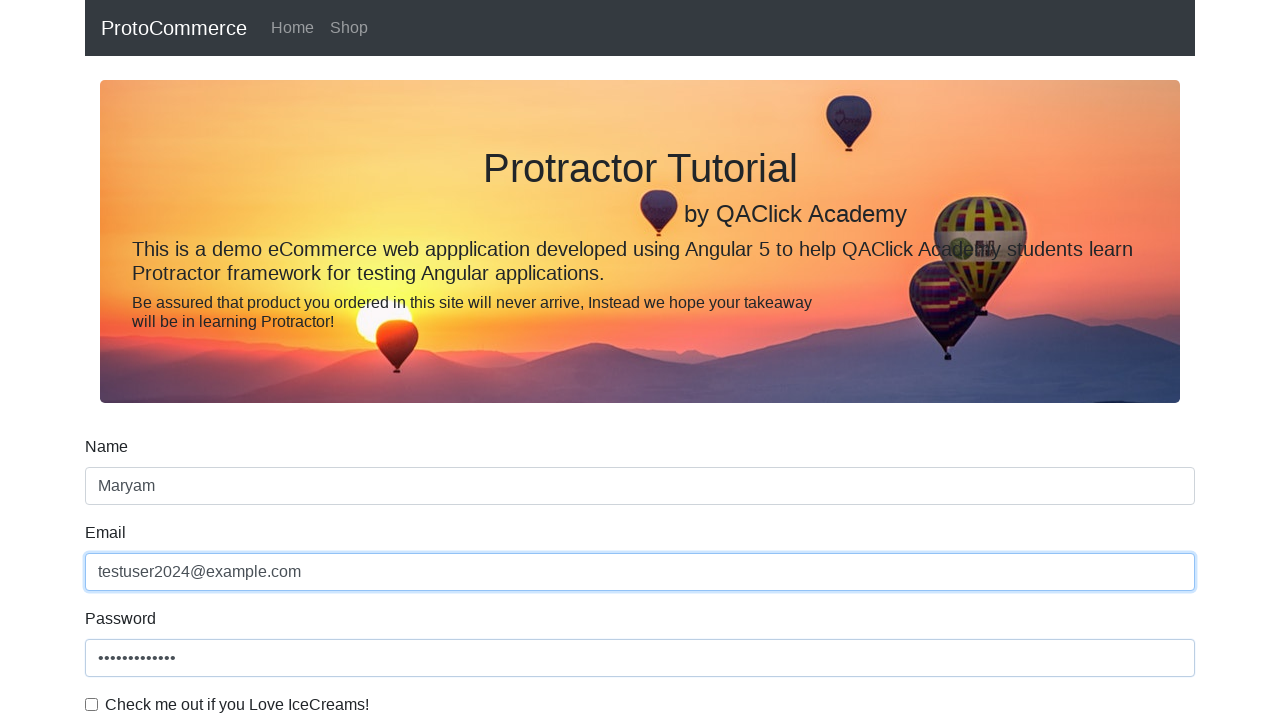

Clicked the checkbox to agree to terms at (92, 704) on #exampleCheck1
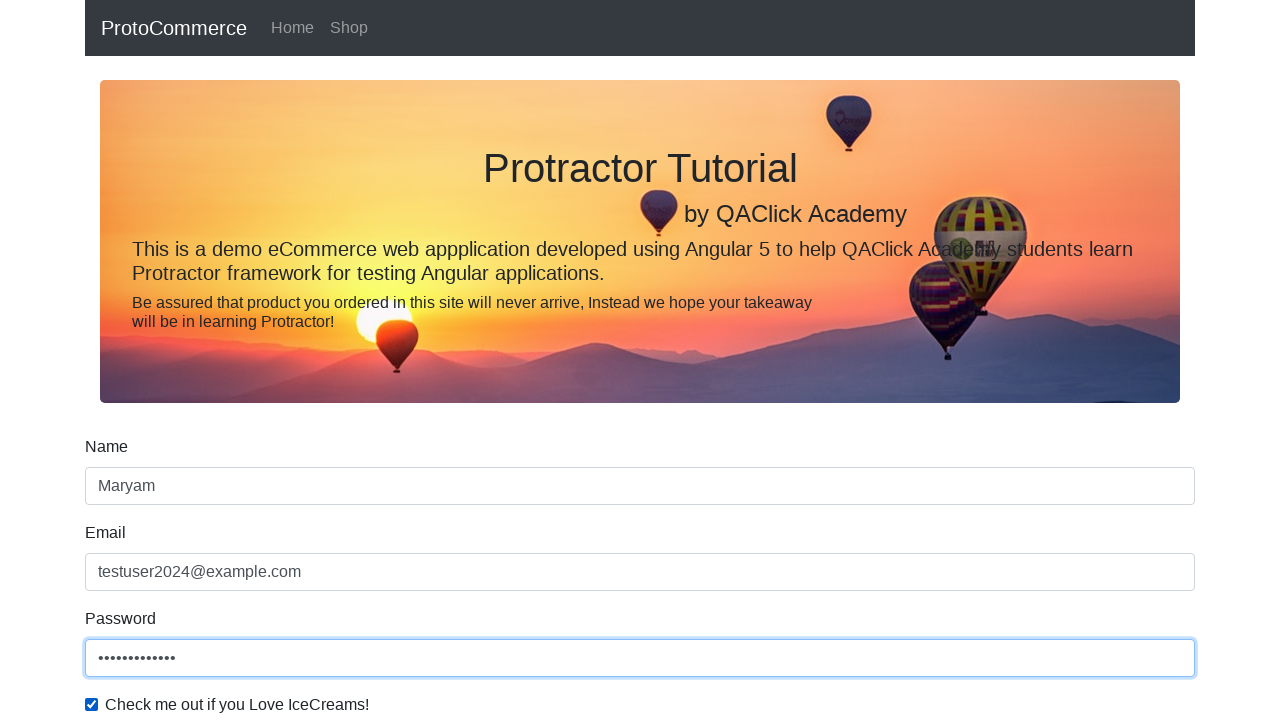

Clicked the Submit button to submit the form at (123, 491) on input[value='Submit']
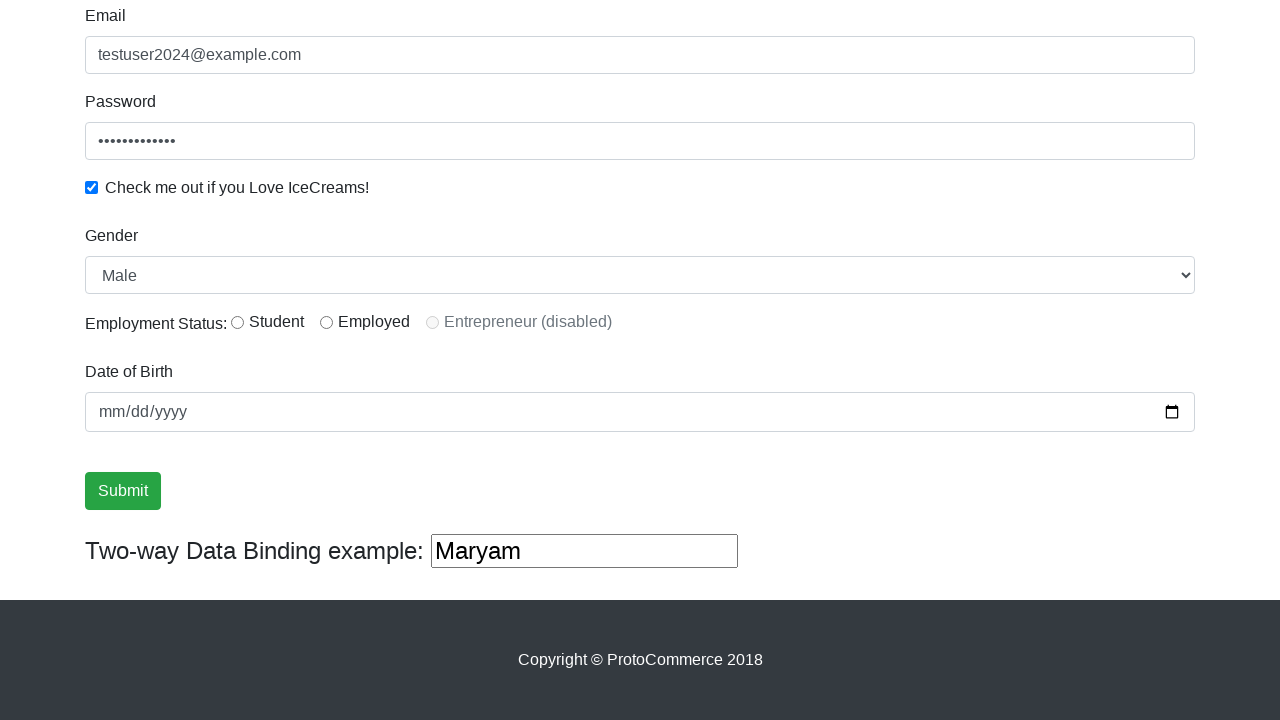

Success message appeared after form submission
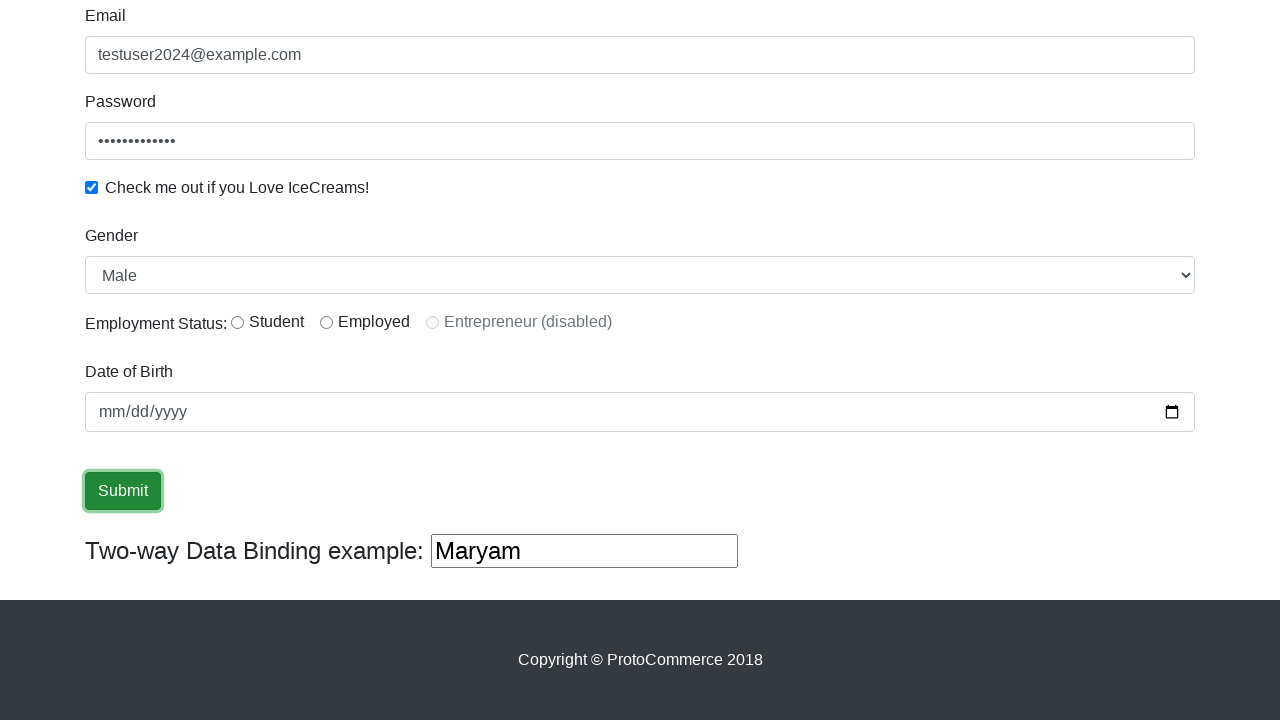

Verified that success message contains 'Success' text
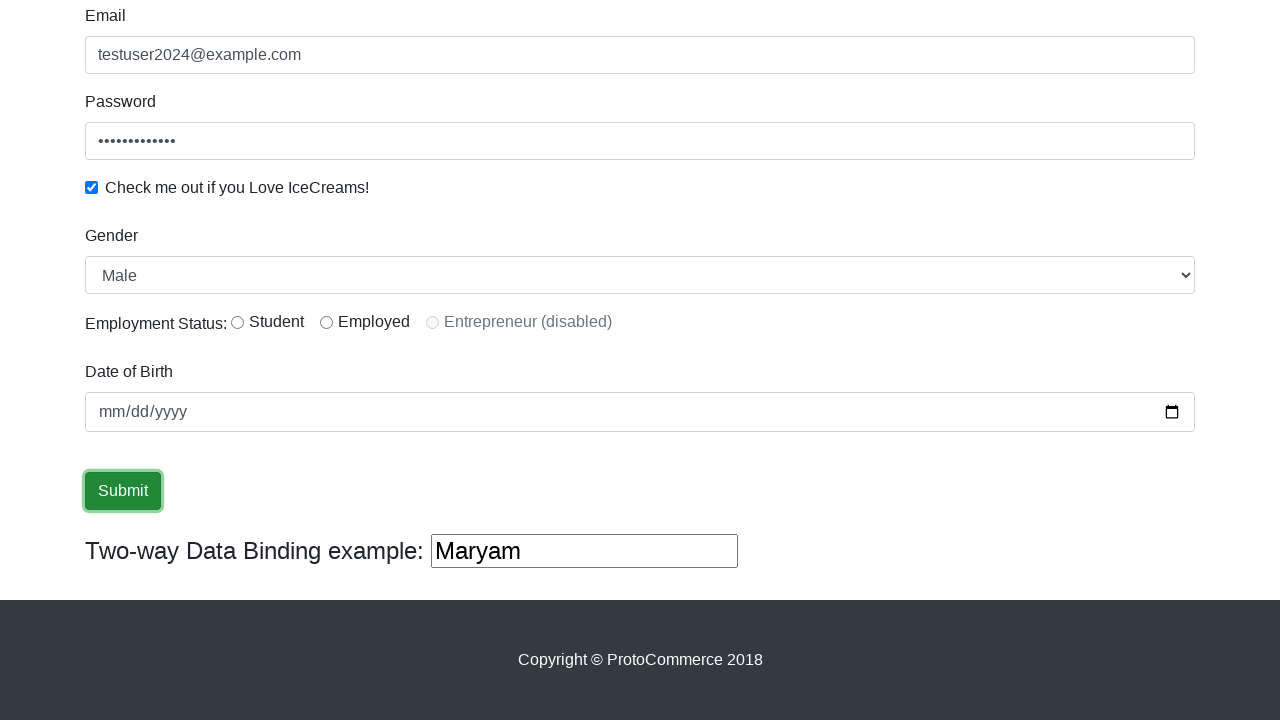

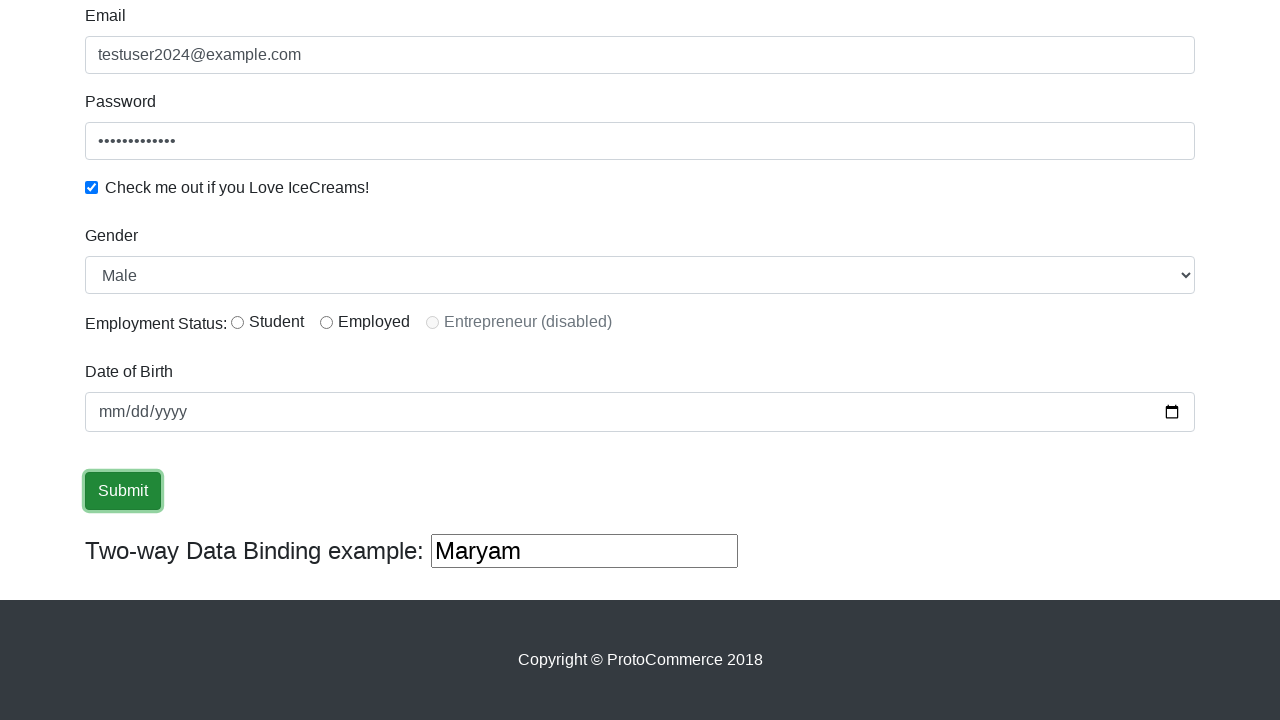